Clicks on the Belgian Grand Prix link and verifies navigation to the race details page

Starting URL: https://www.sport-express.ru/autosport/formula1/calendar/?season=2024

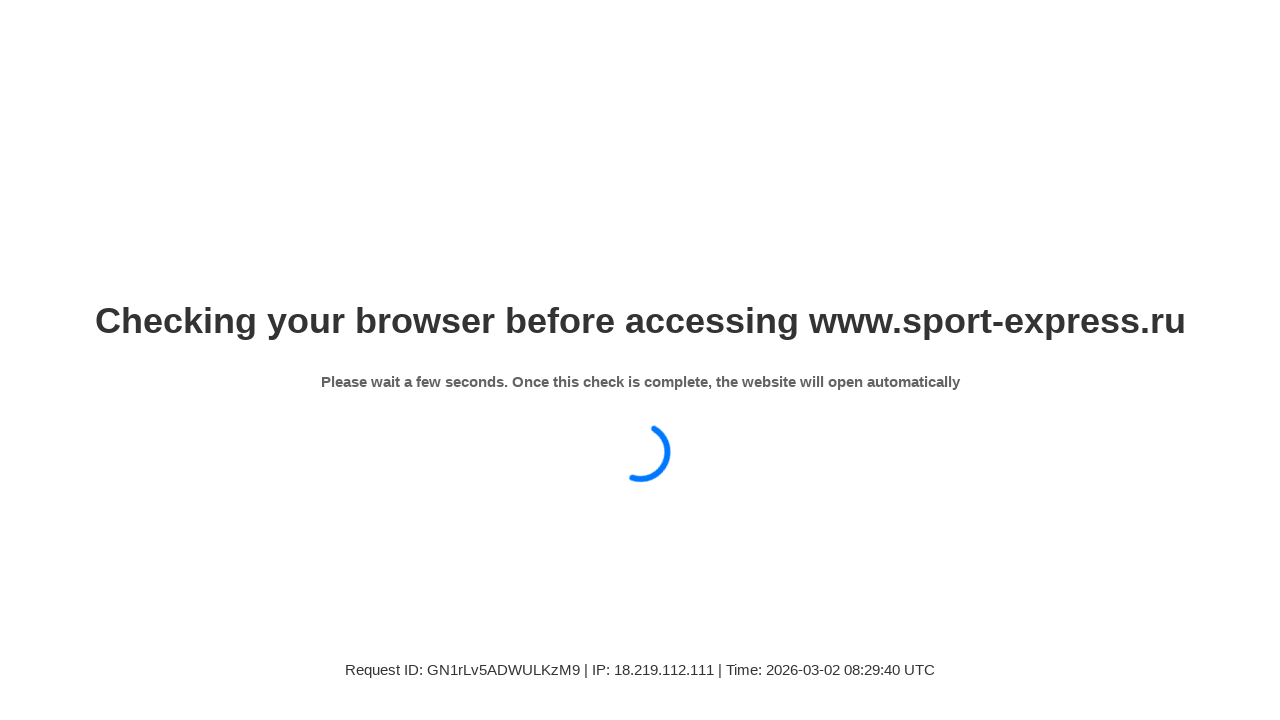

Clicked on the Belgian Grand Prix link at (337, 360) on xpath=//span[contains(text(),'Гран-при Бельгии')]
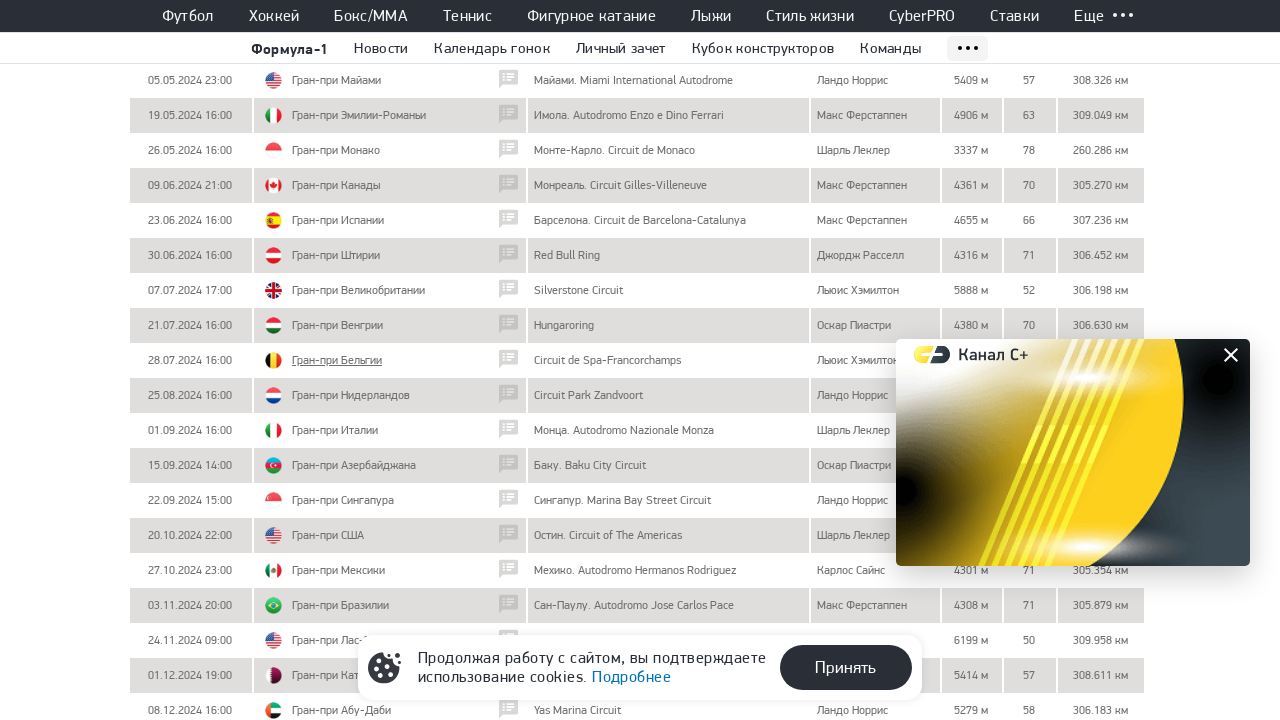

Verified navigation to Belgian Grand Prix race details page
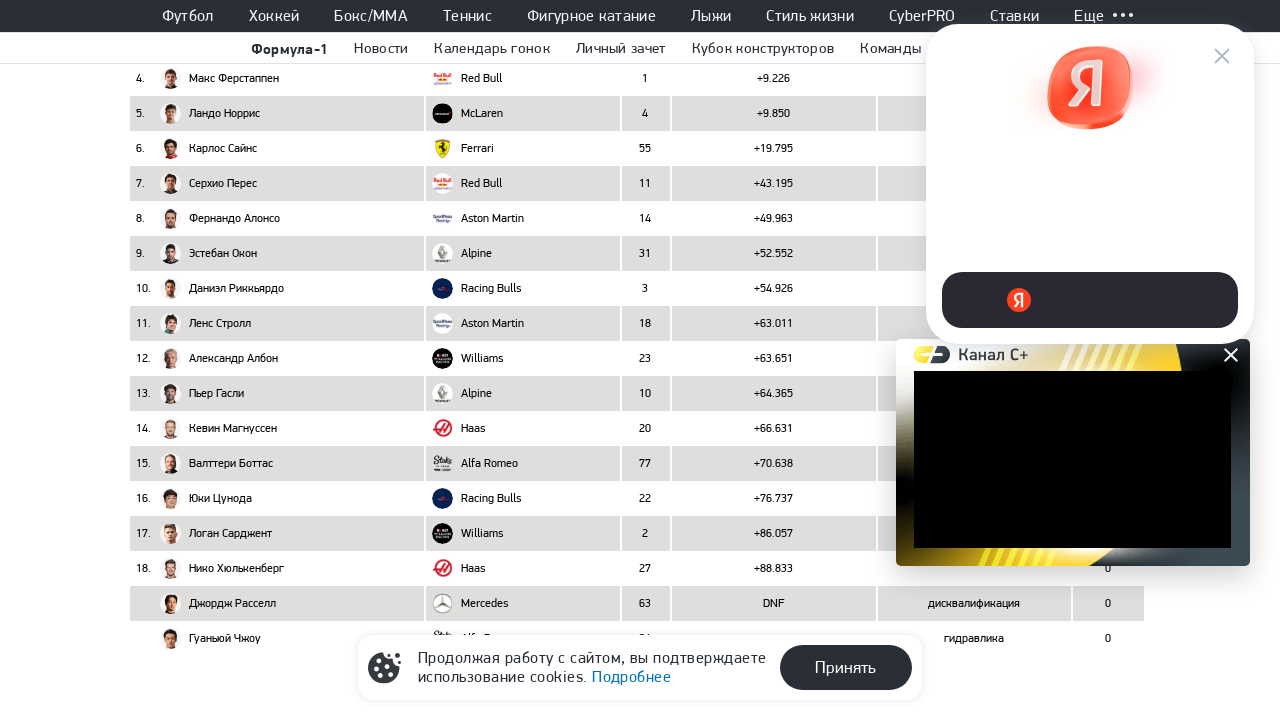

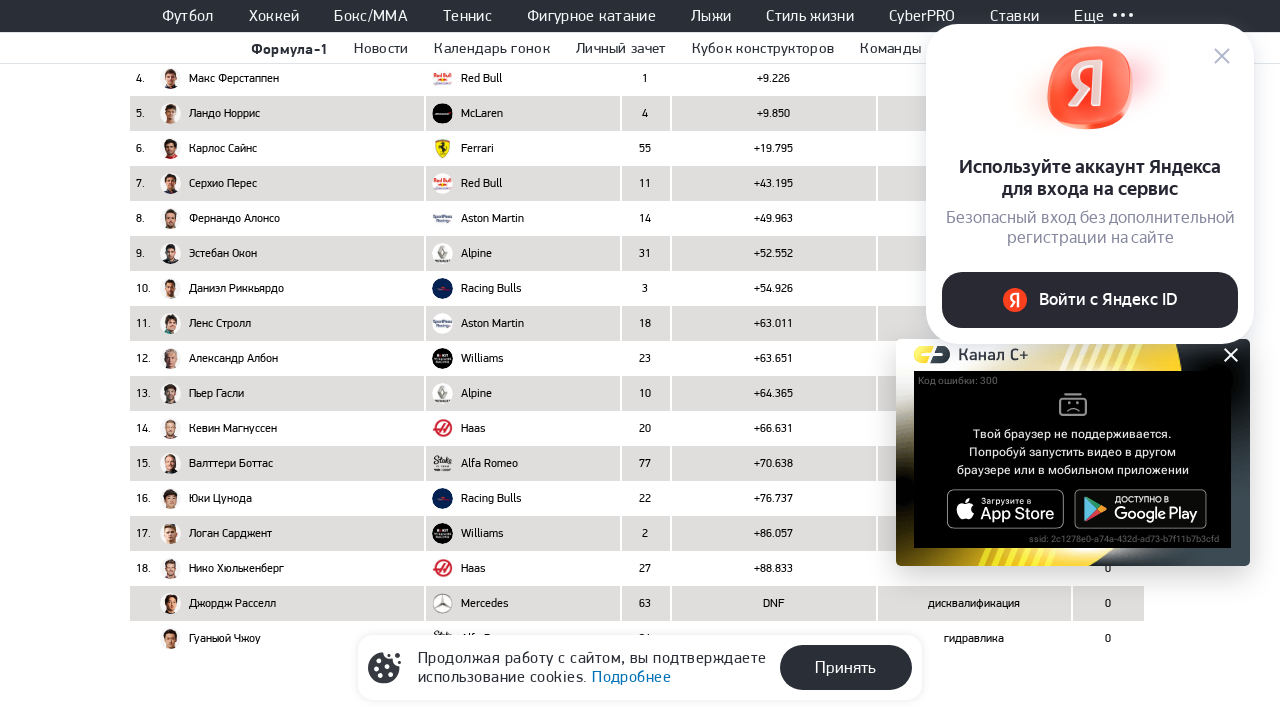